Tests three checkboxes by checking each one, verifying they are selected, then unchecking each one and verifying they are deselected.

Starting URL: https://moatazeldebsy.github.io/test-automation-practices/#/checkboxes

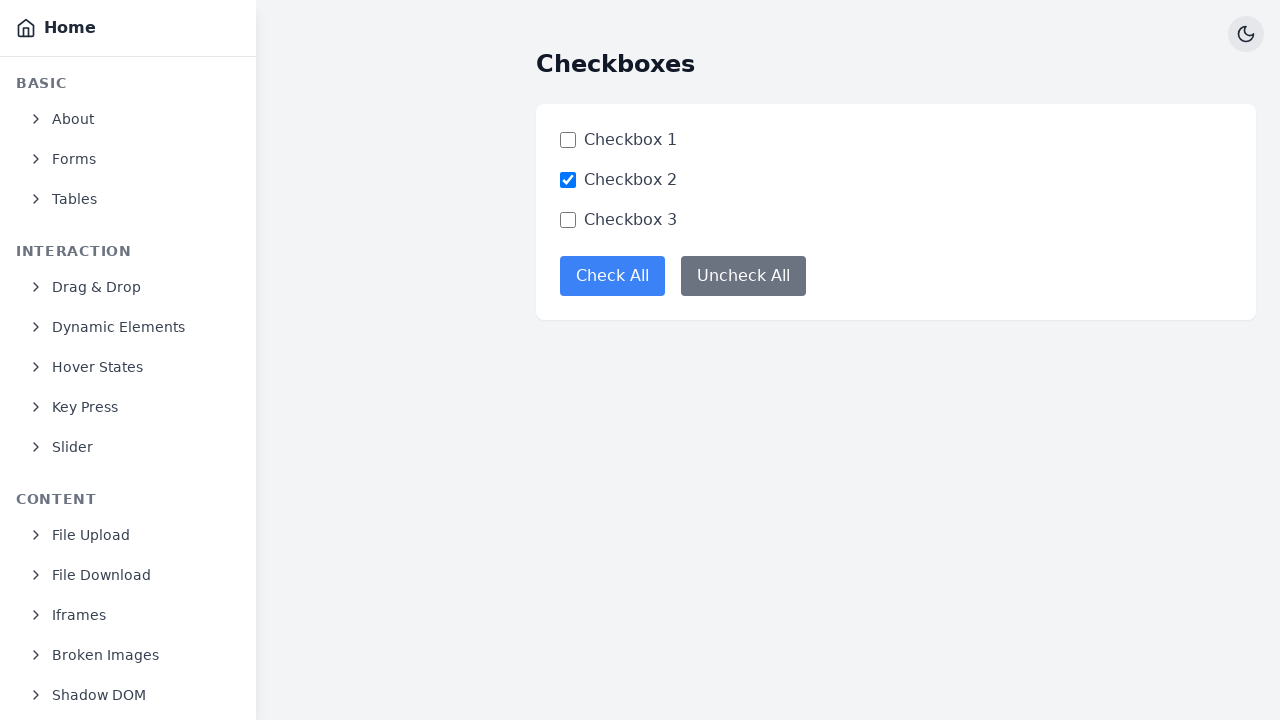

Located all three checkboxes on the page
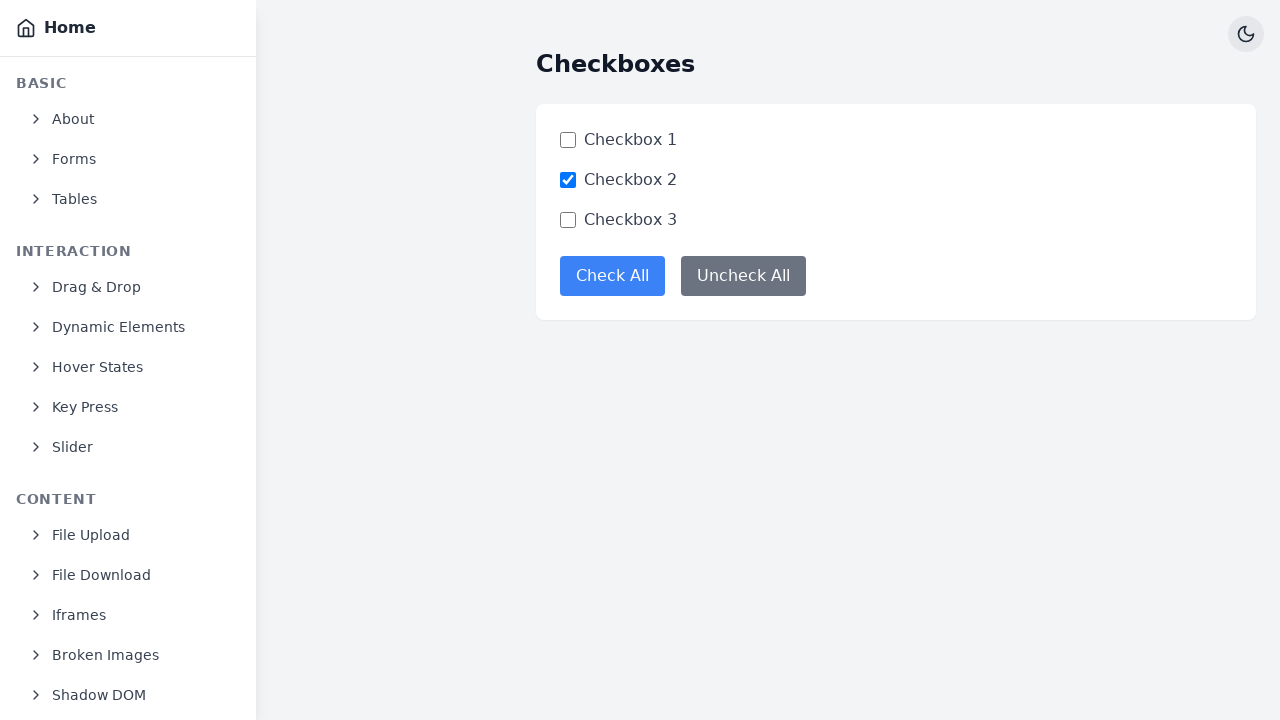

Clicked checkbox1 to check it at (568, 140) on input[data-test=checkbox-checkbox1]
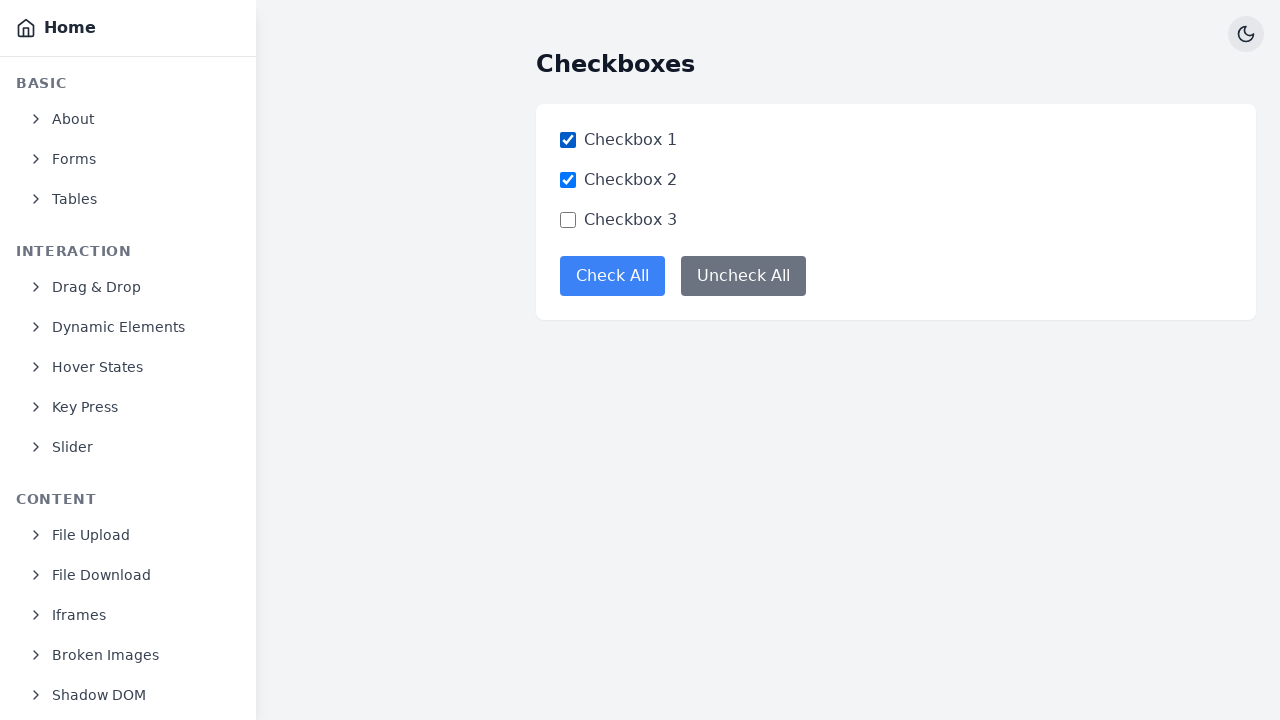

Verified checkbox1 is checked
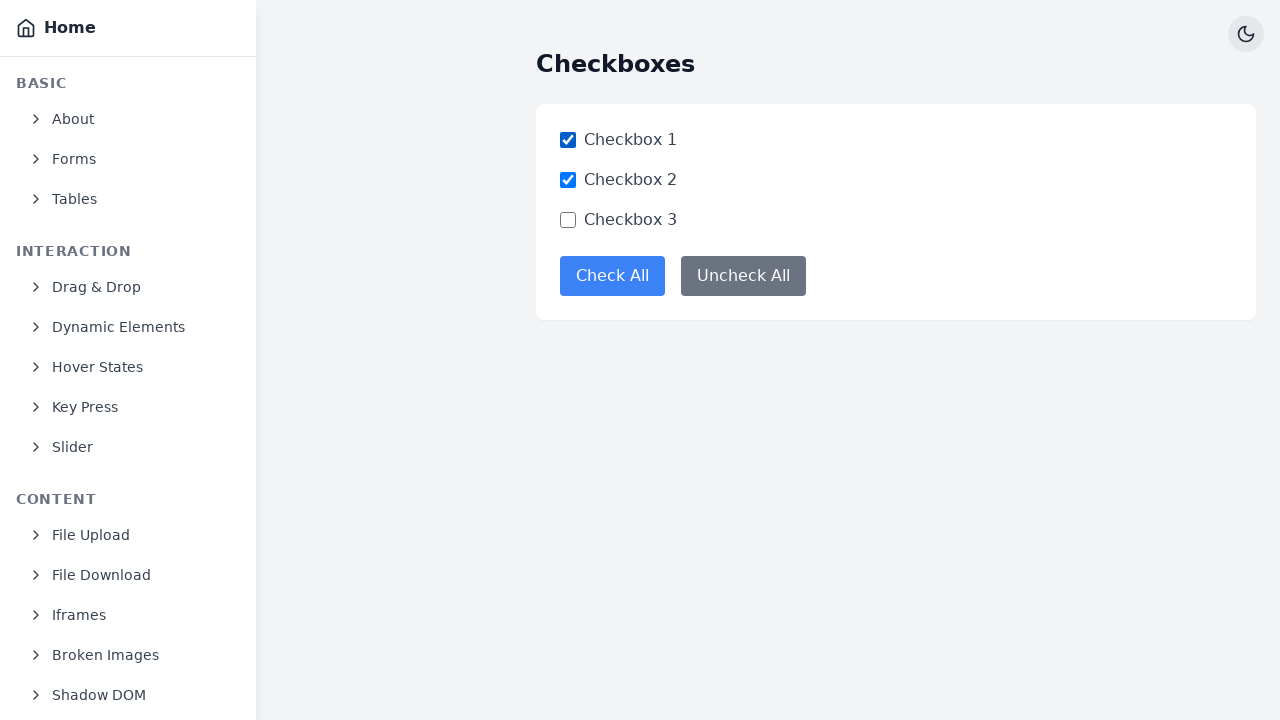

Verified checkbox2 is checked
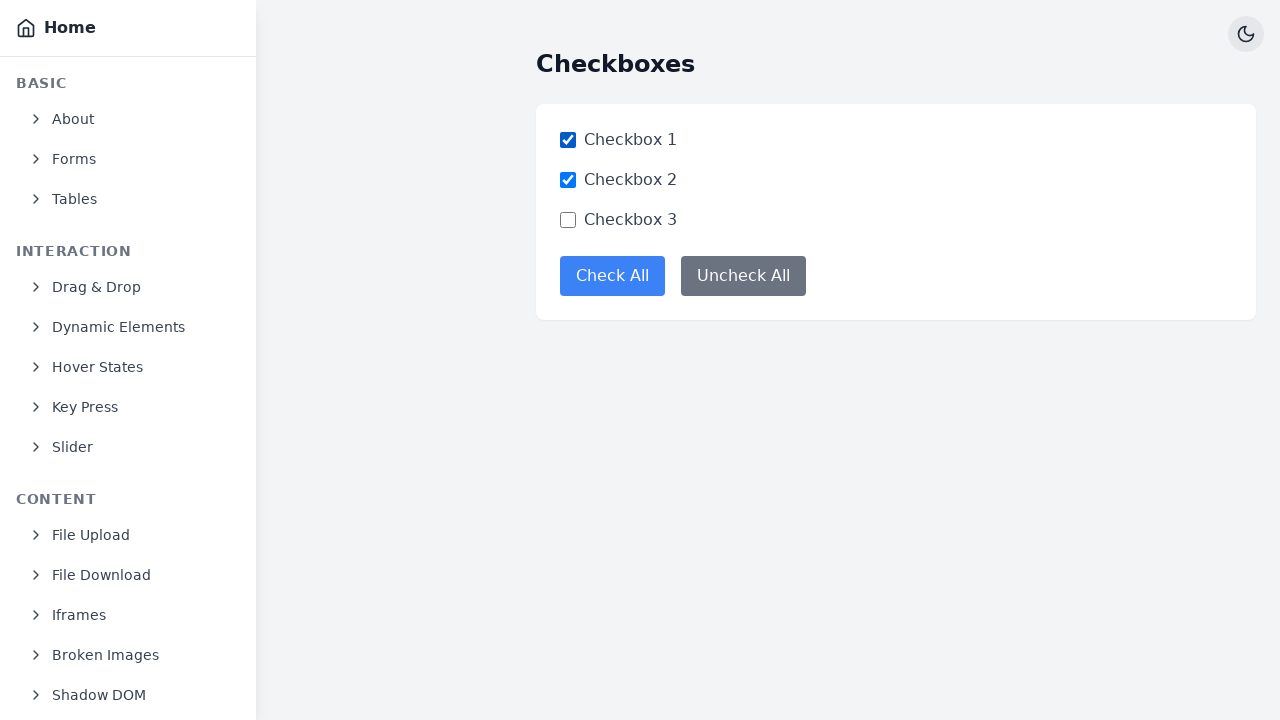

Clicked checkbox3 to check it at (568, 220) on input[data-test=checkbox-checkbox3]
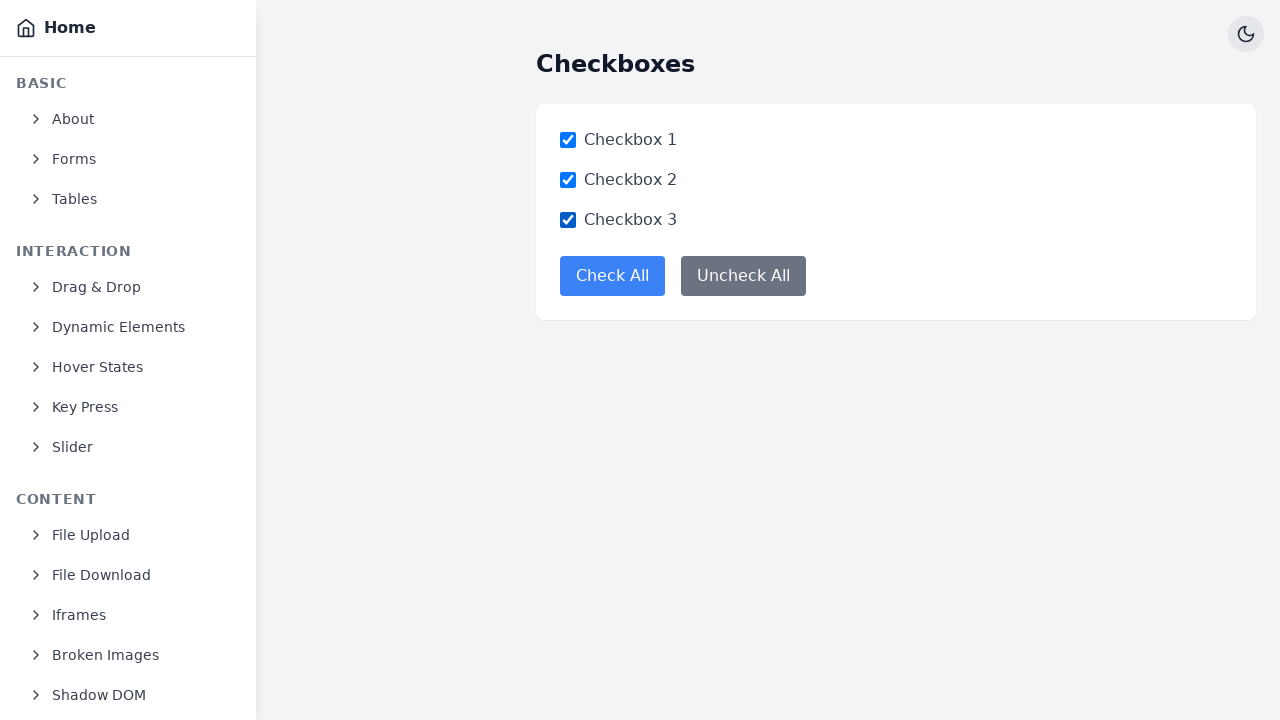

Verified checkbox3 is checked
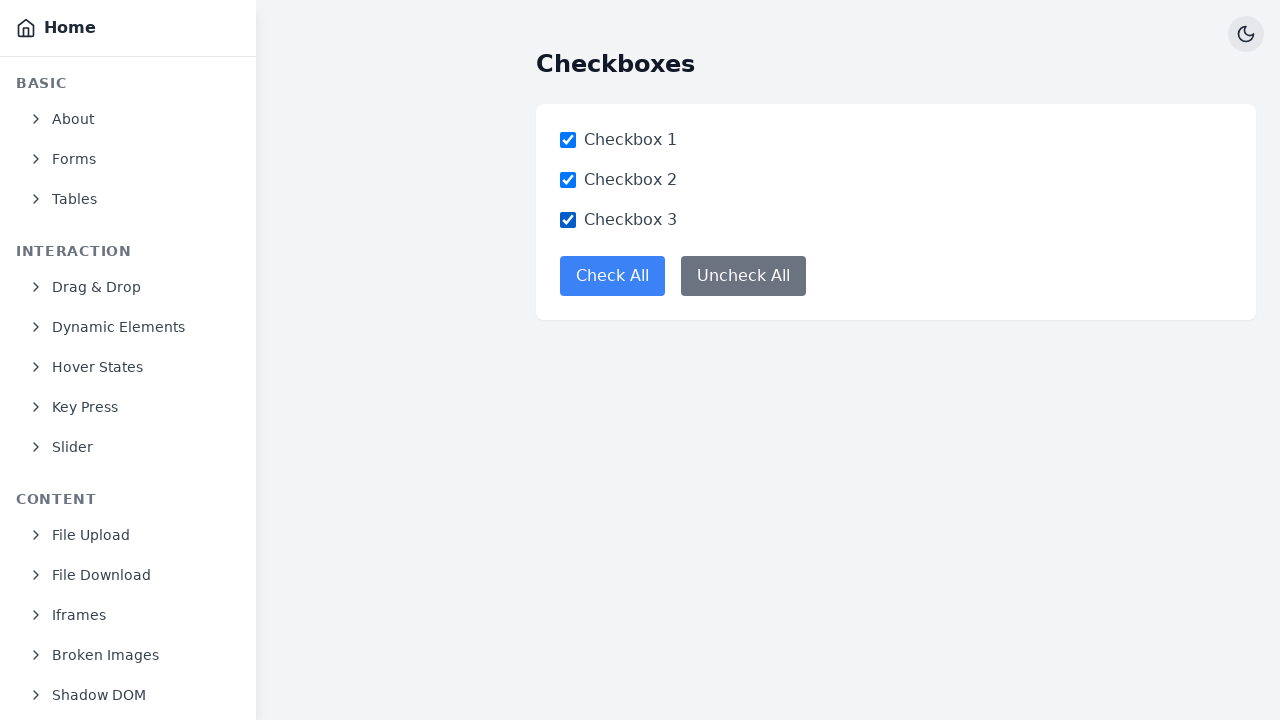

Clicked checkbox1 to uncheck it at (568, 140) on input[data-test=checkbox-checkbox1]
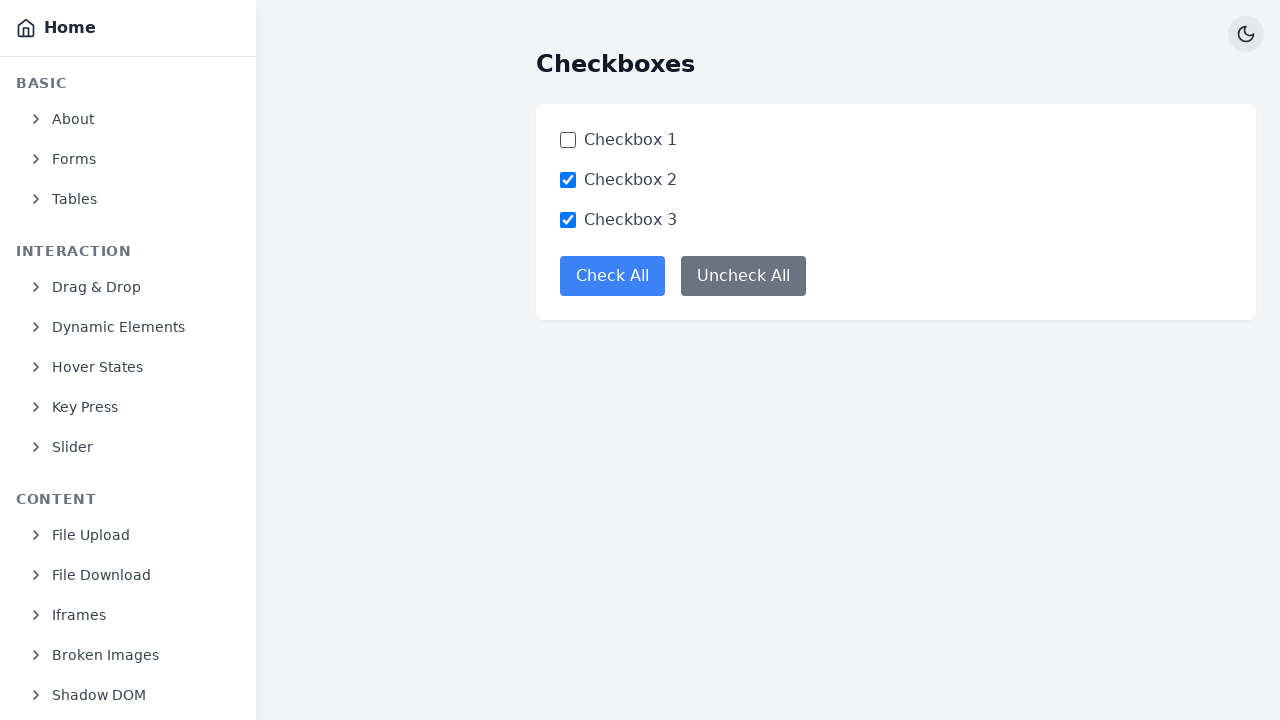

Verified checkbox1 is unchecked
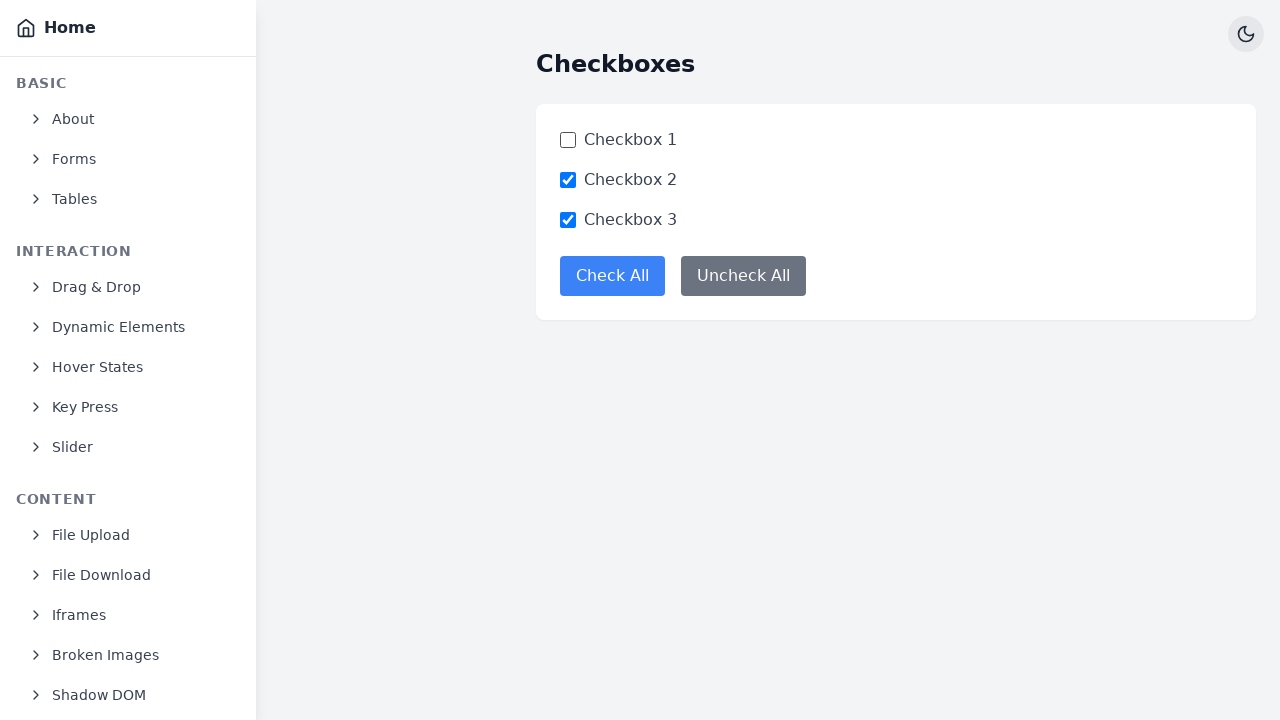

Clicked checkbox2 to uncheck it at (568, 180) on input[data-test=checkbox-checkbox2]
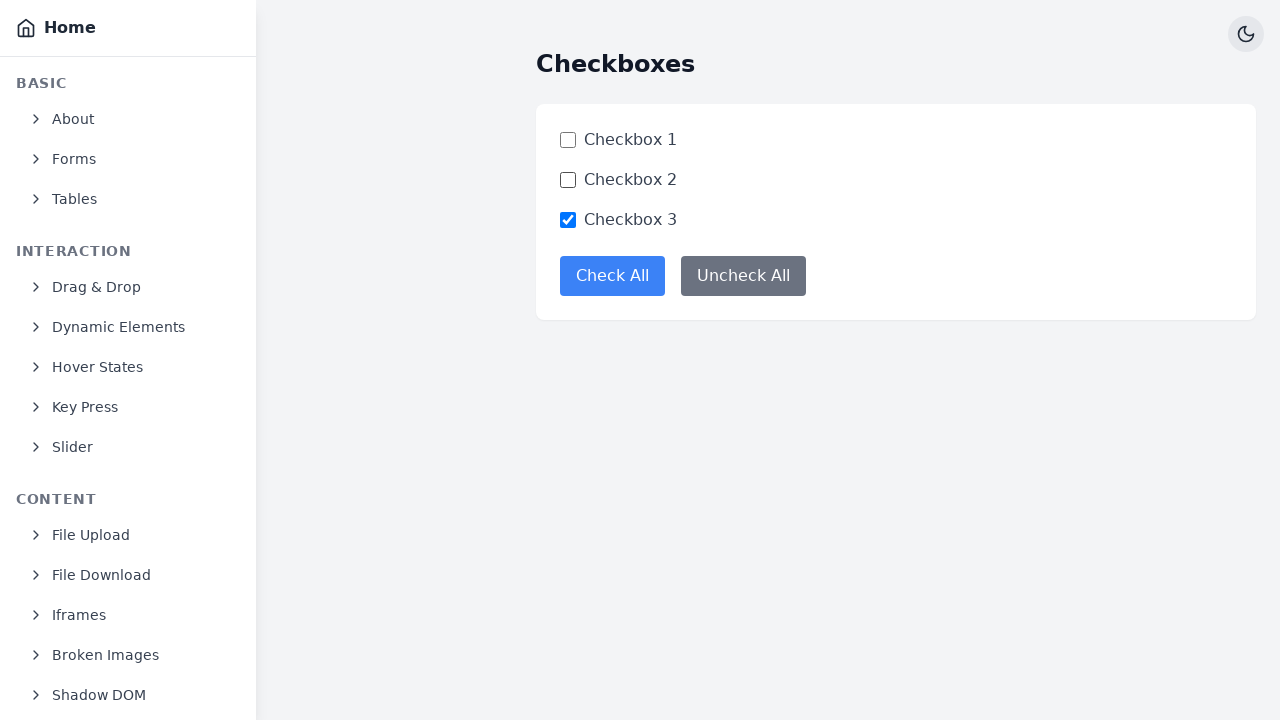

Verified checkbox2 is unchecked
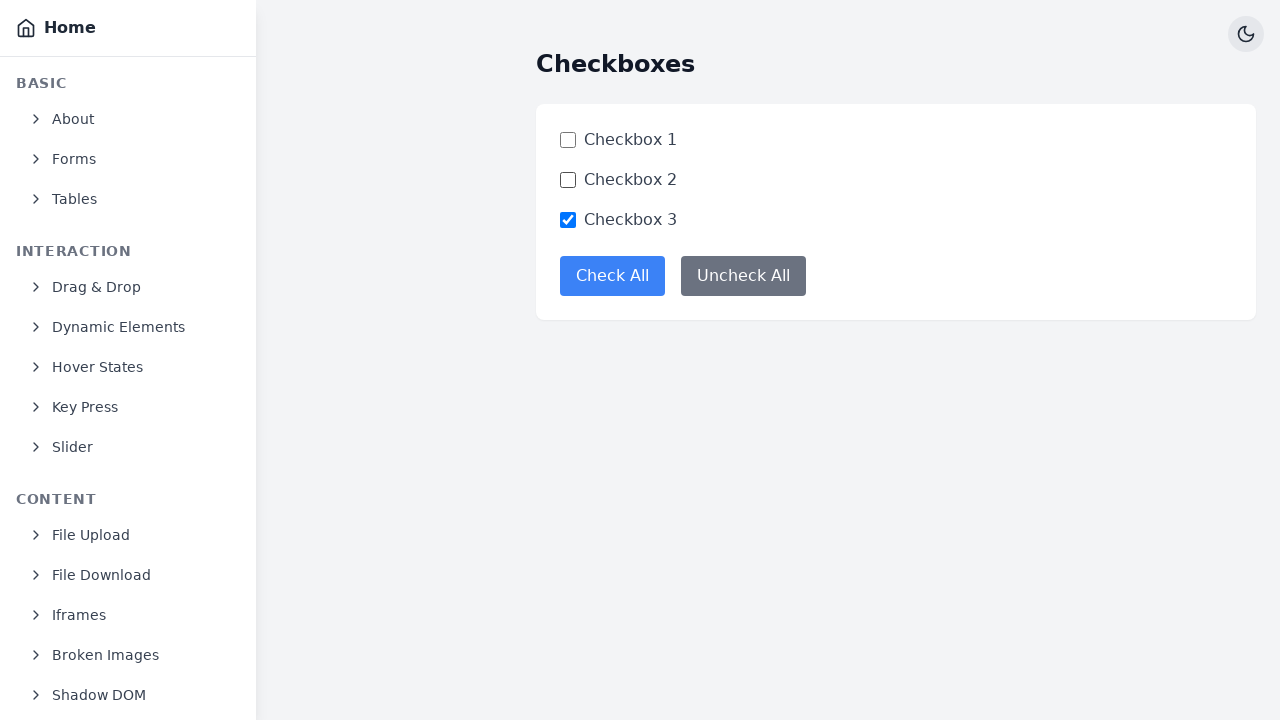

Clicked checkbox3 to uncheck it at (568, 220) on input[data-test=checkbox-checkbox3]
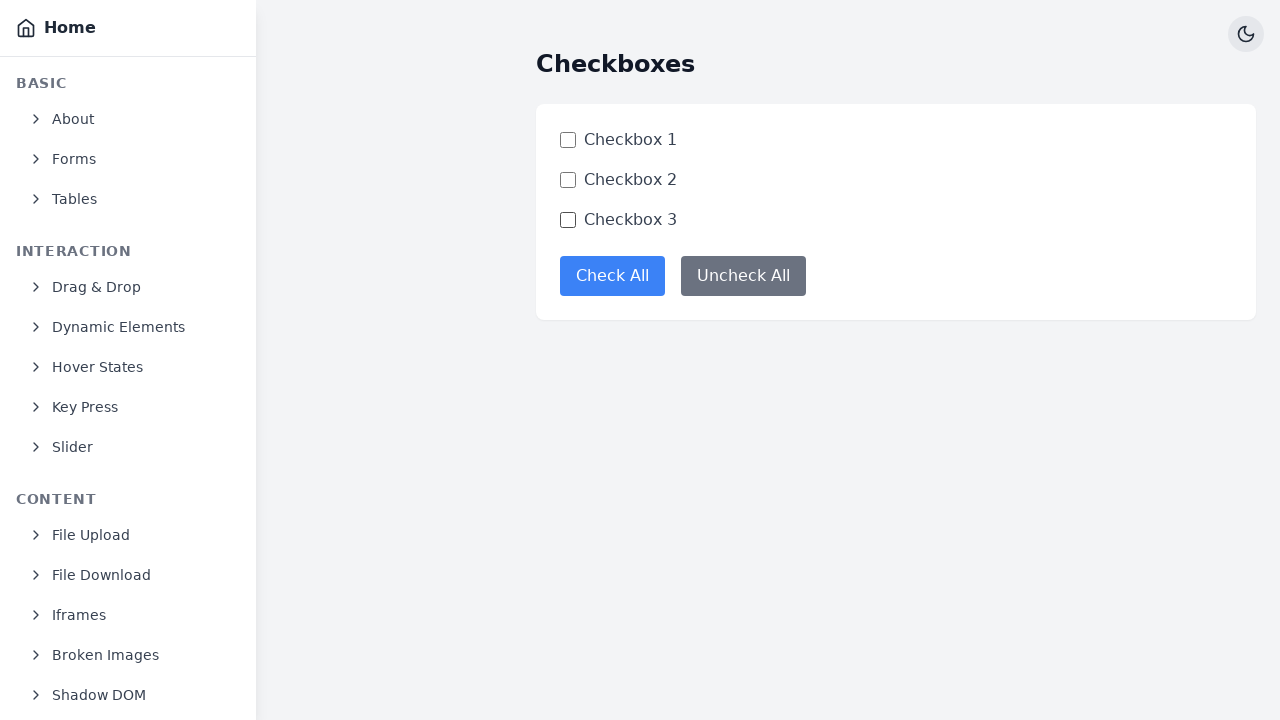

Verified checkbox3 is unchecked
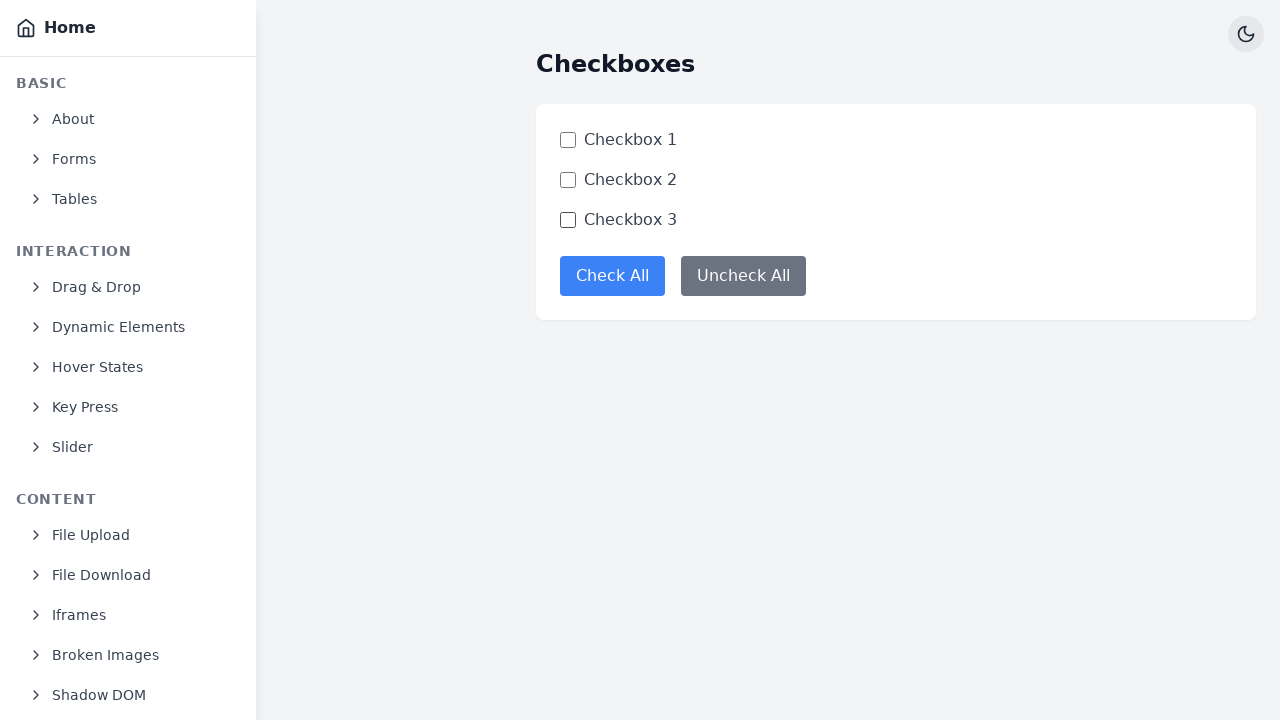

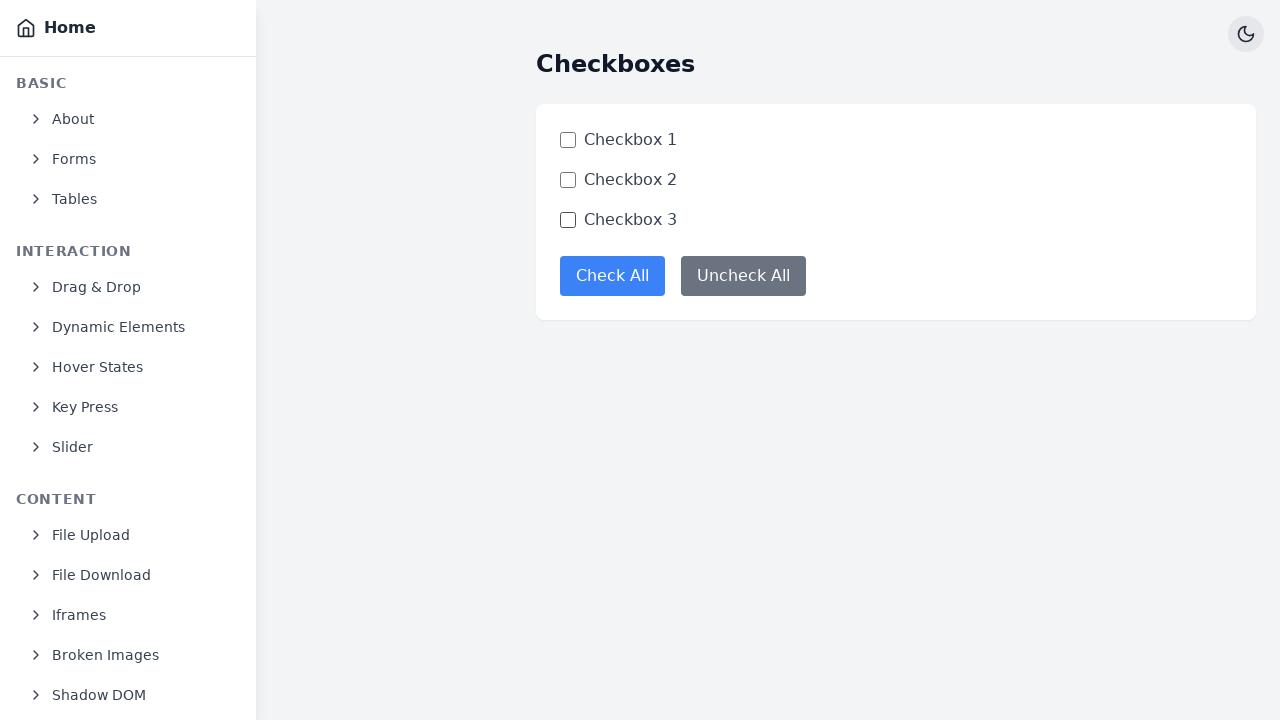